Hovers over the currency picker button and validates that the tooltip displays "Select your currency"

Starting URL: https://booking.com

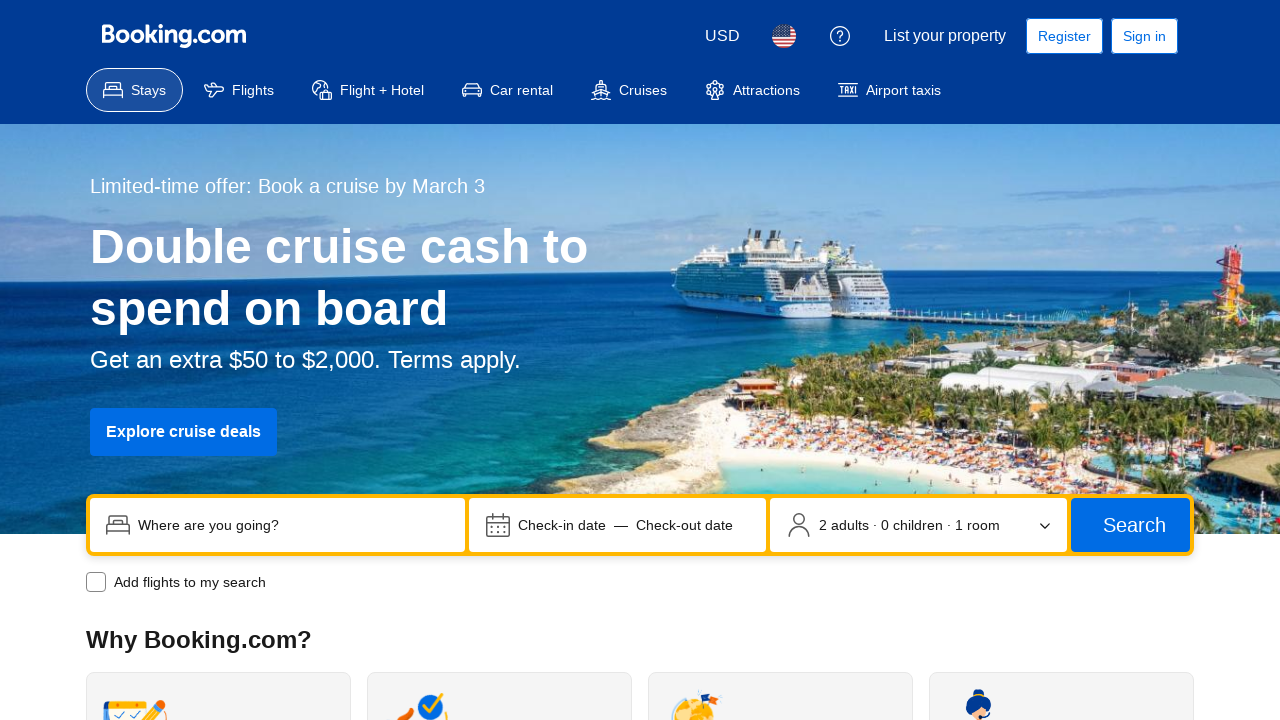

Hovered over currency picker button at (722, 36) on button[data-testid='header-currency-picker-trigger']
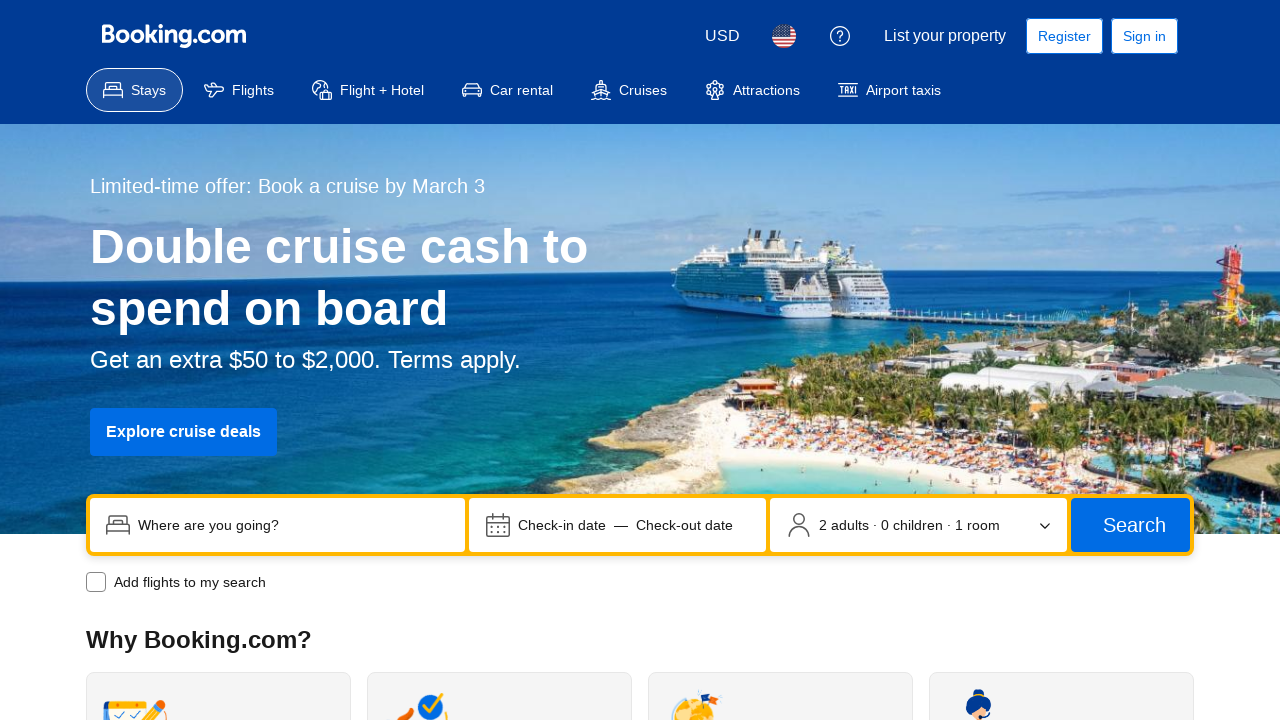

Validated that tooltip displays 'Select your currency'
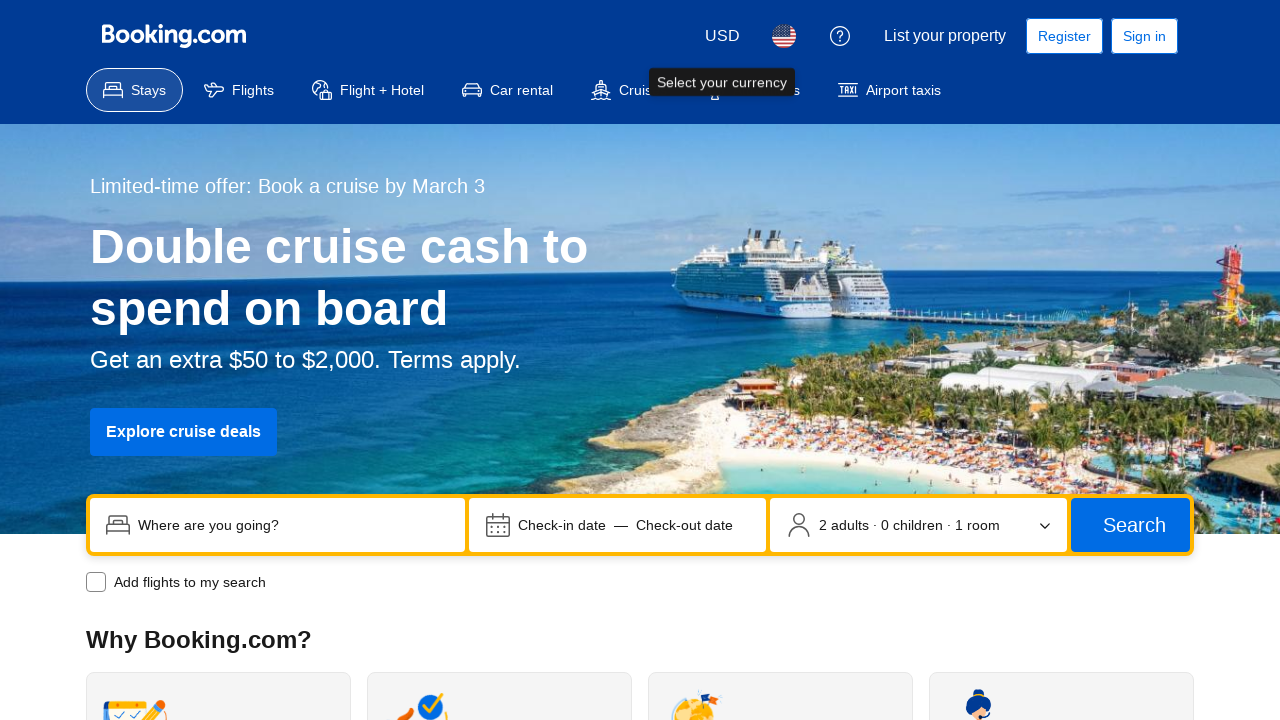

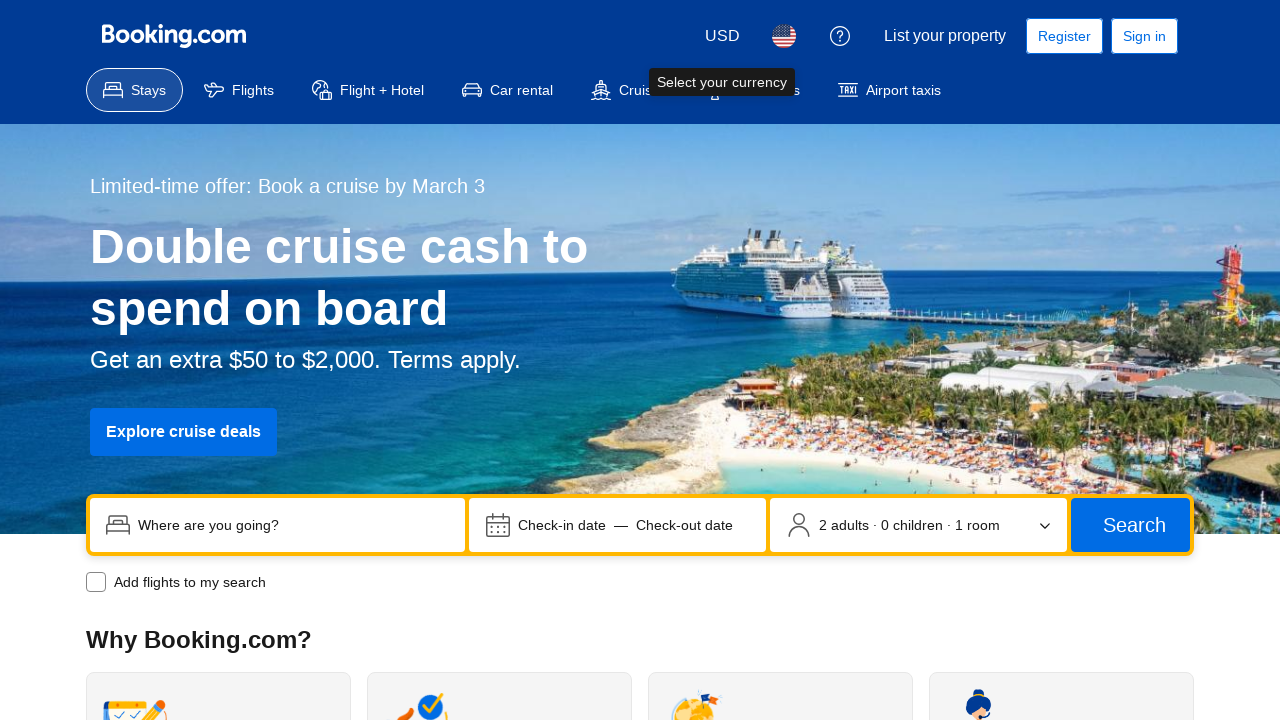